Navigates to LambdaTest website, then goes to DuckDuckGo, performs a search for "LambdaTest", and verifies the page title contains the expected result.

Starting URL: https://www.lambdatest.com

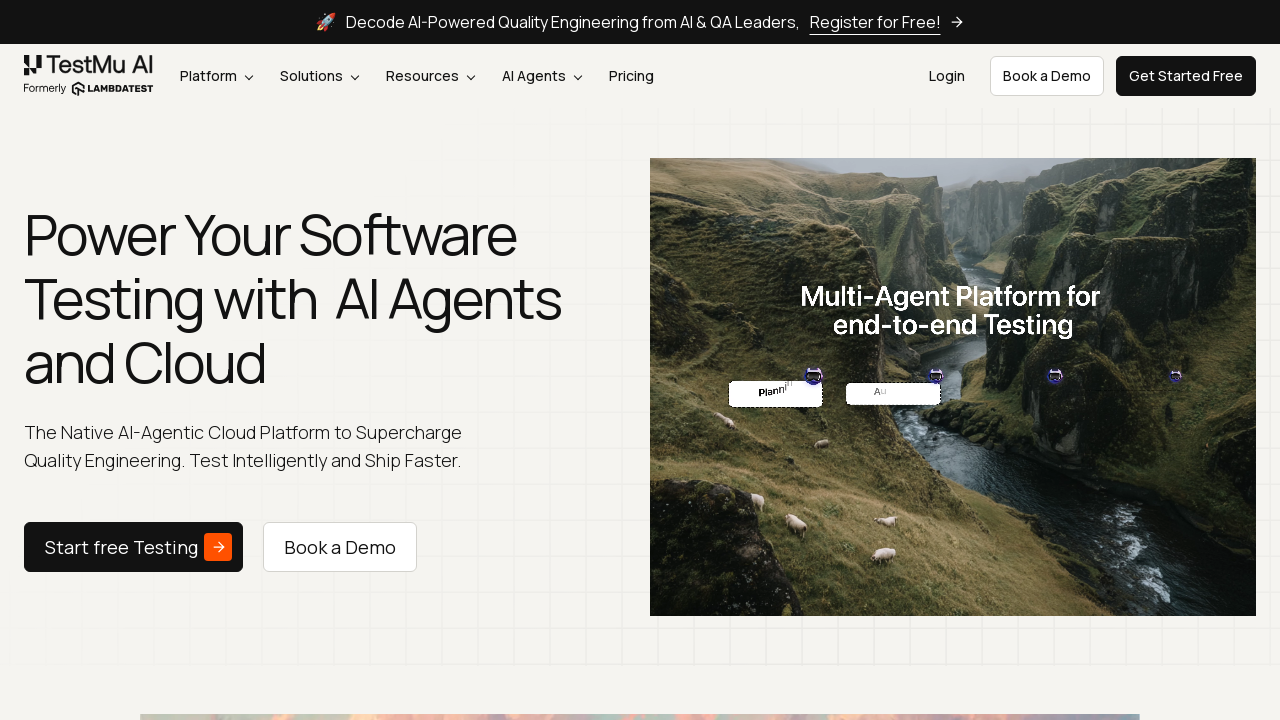

Waited for LambdaTest homepage to load (DOM content loaded)
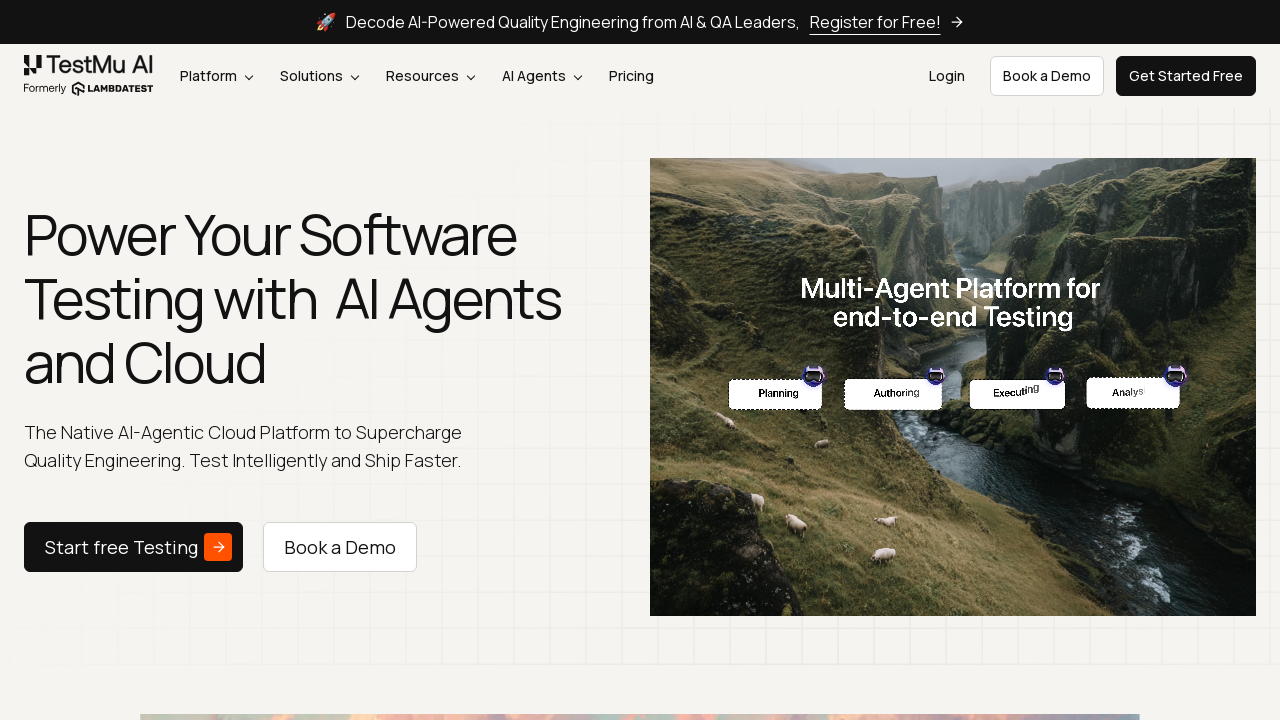

Navigated to DuckDuckGo homepage
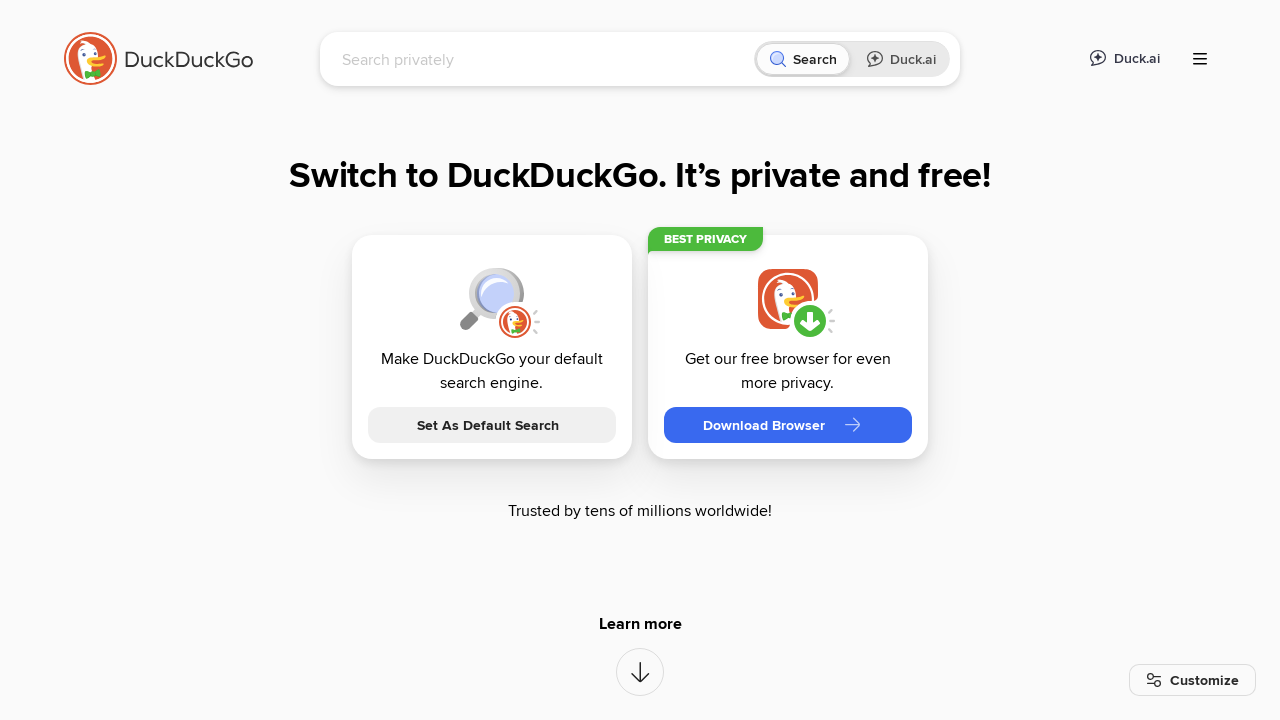

Clicked on DuckDuckGo search input field at (544, 59) on [name='q']
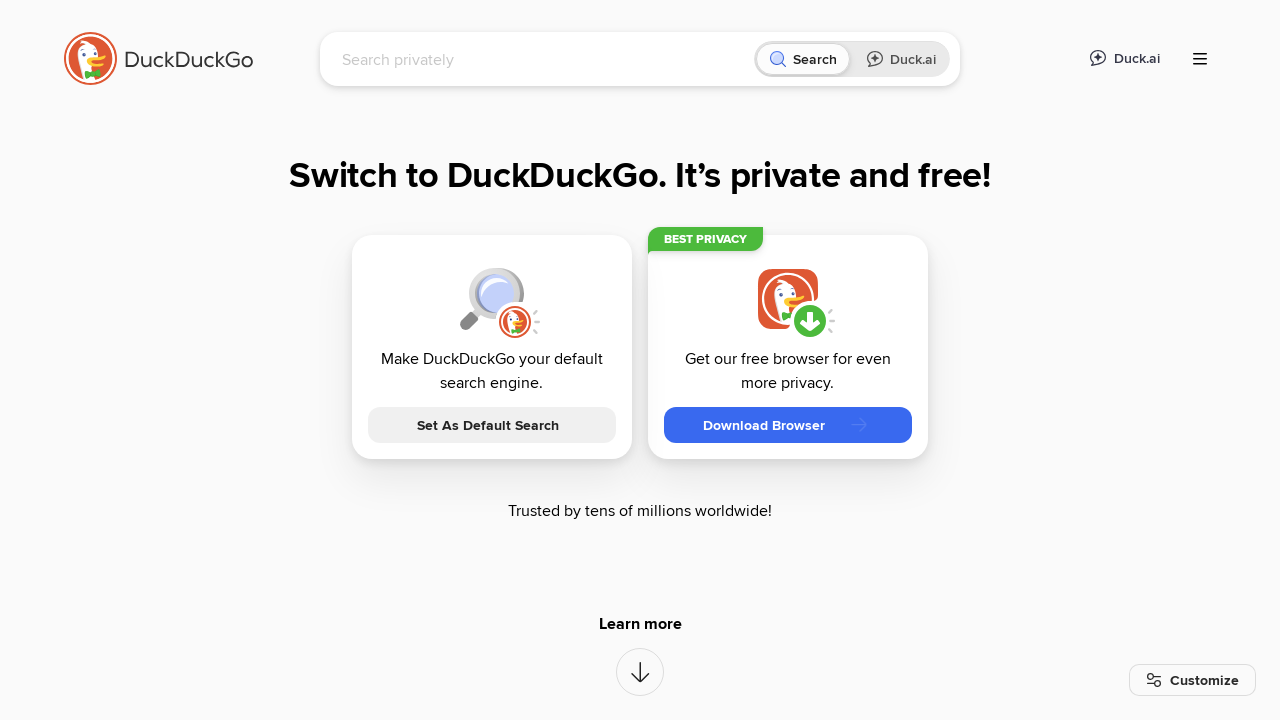

Typed 'LambdaTest' into search field on [name='q']
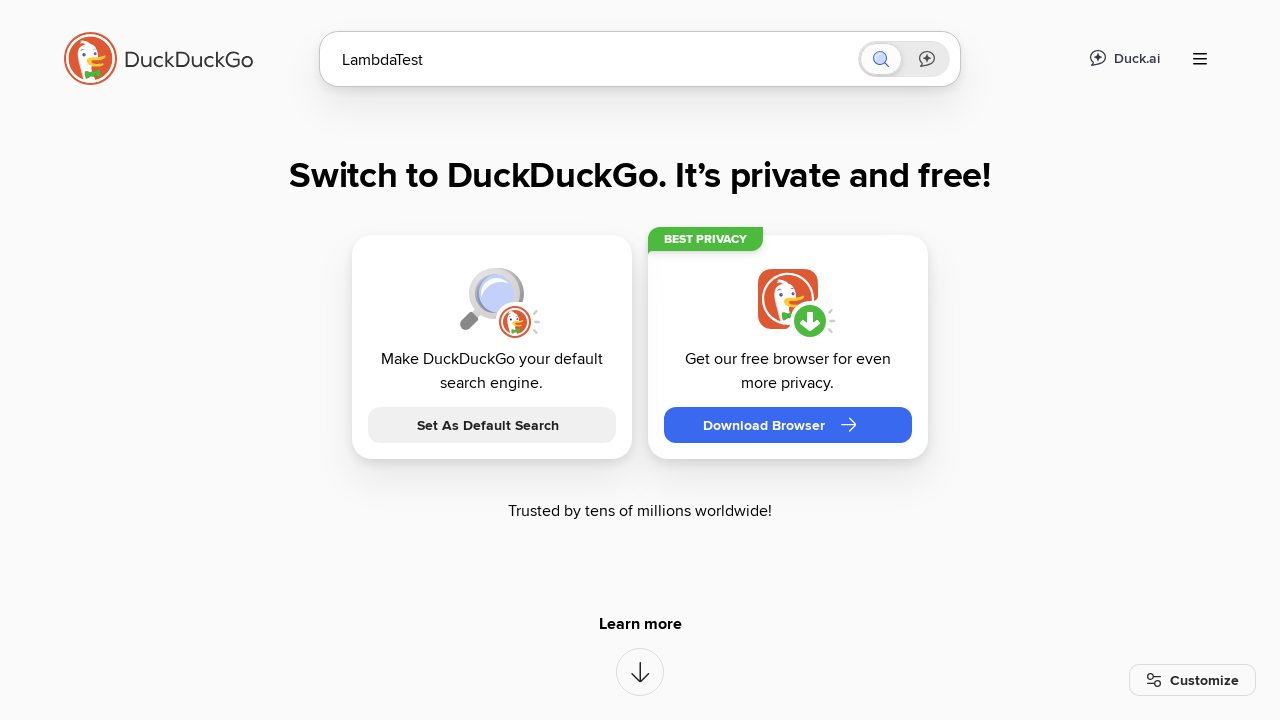

Pressed Enter to submit search query on [name='q']
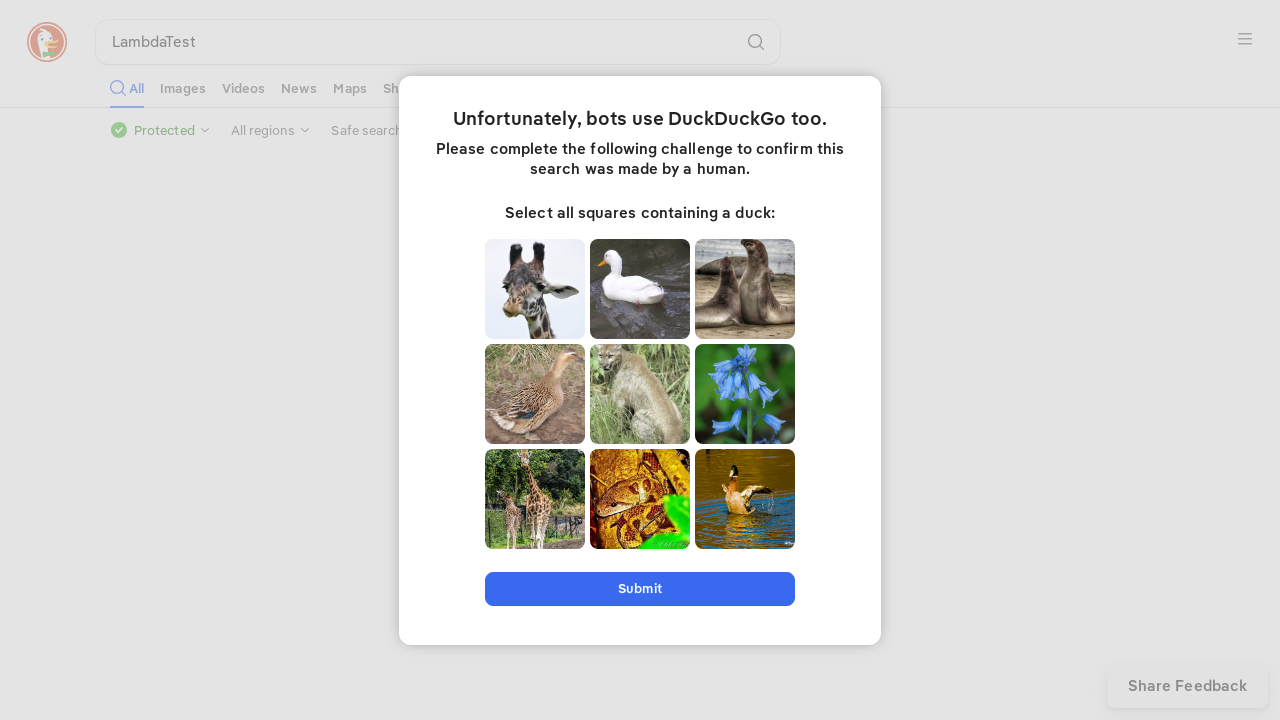

Waited for search results page to load (DOM content loaded)
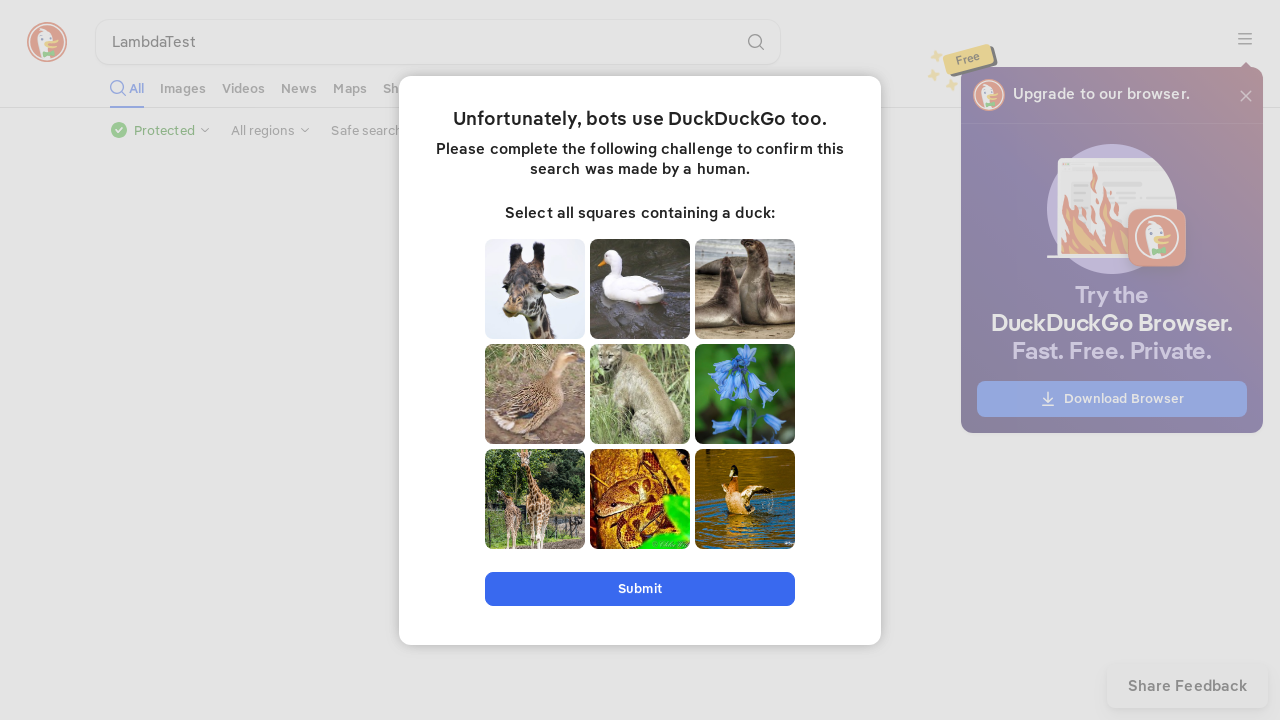

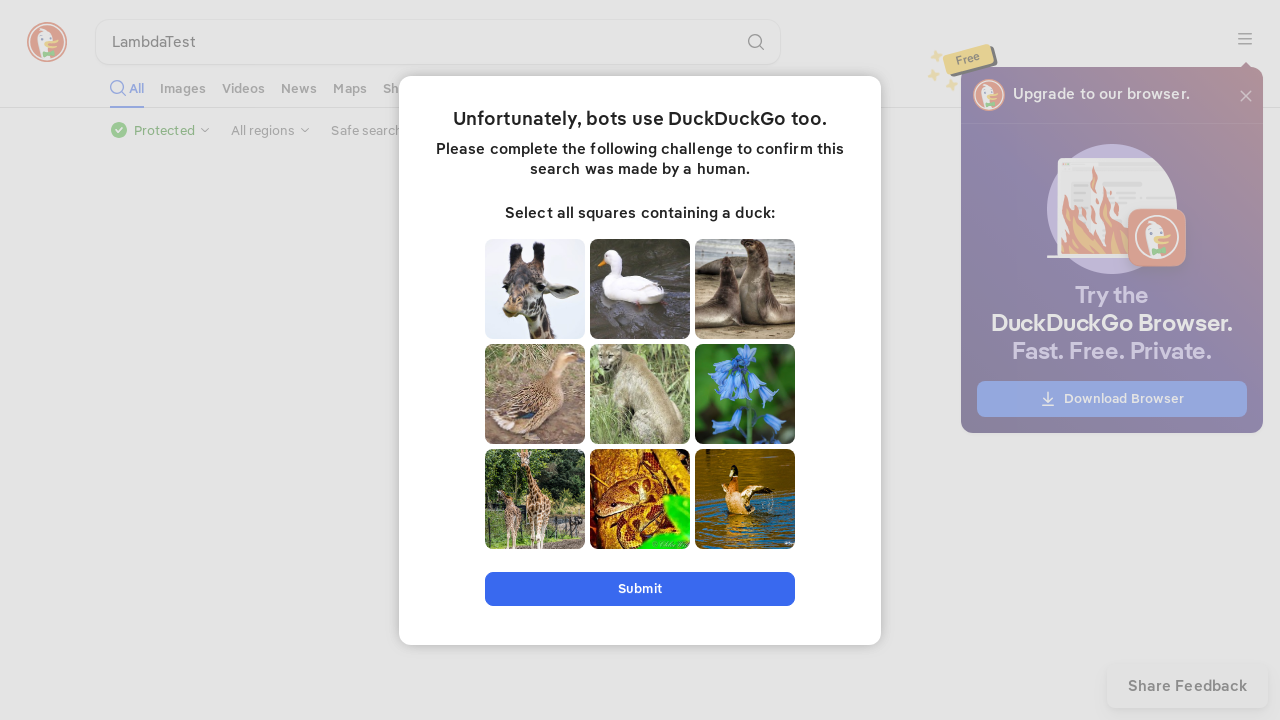